Navigates to a website and performs horizontal scrolling using JavaScript

Starting URL: https://www.kwokyinmak.com

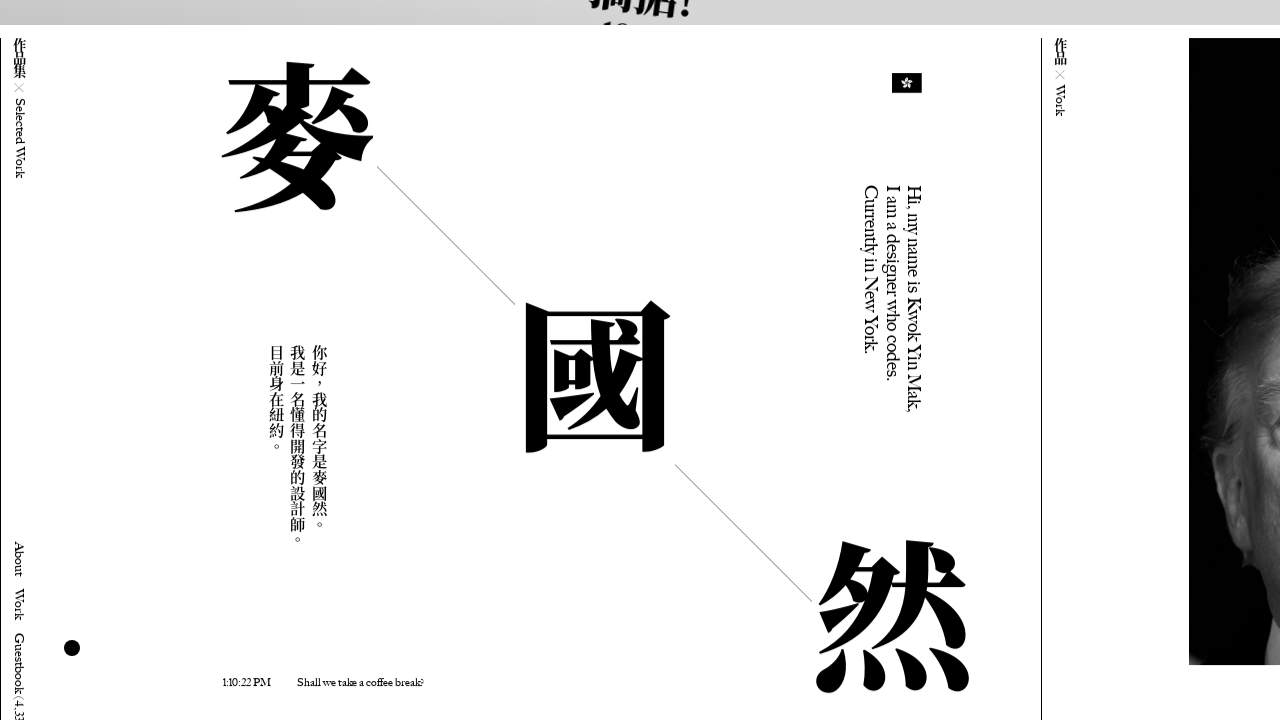

Waited for page to load (2000ms)
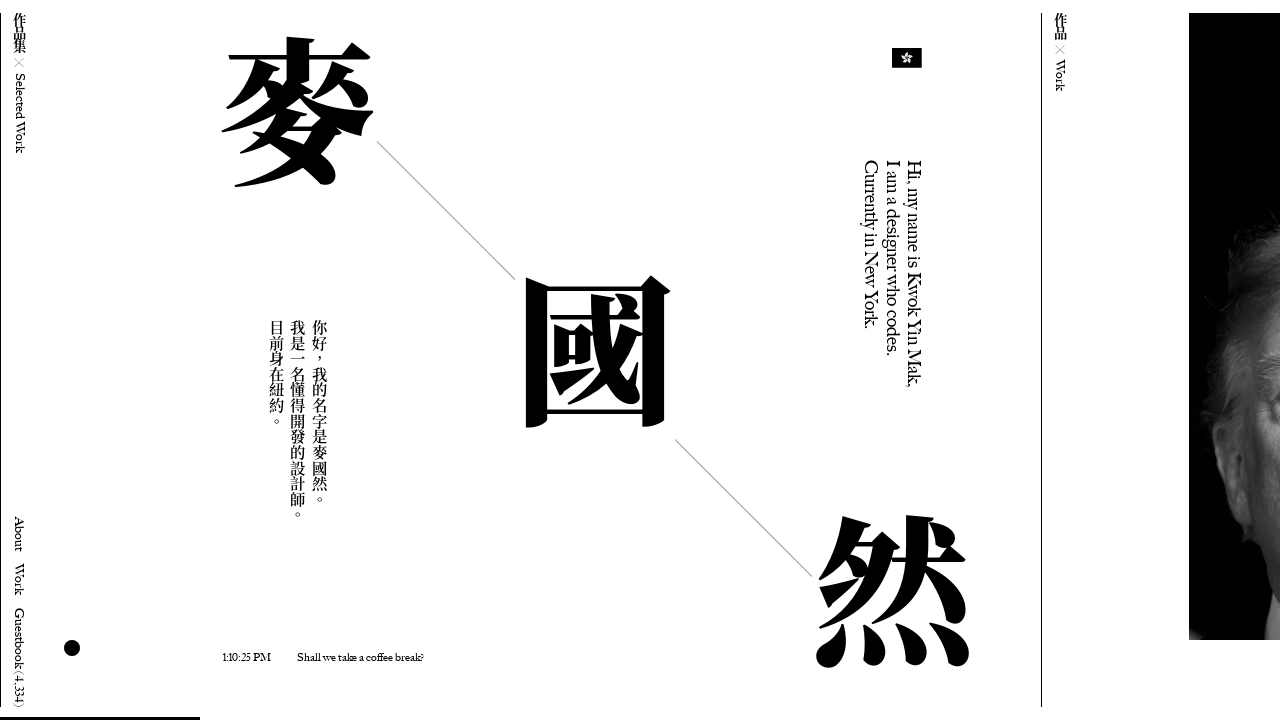

Scrolled horizontally by 2000 pixels
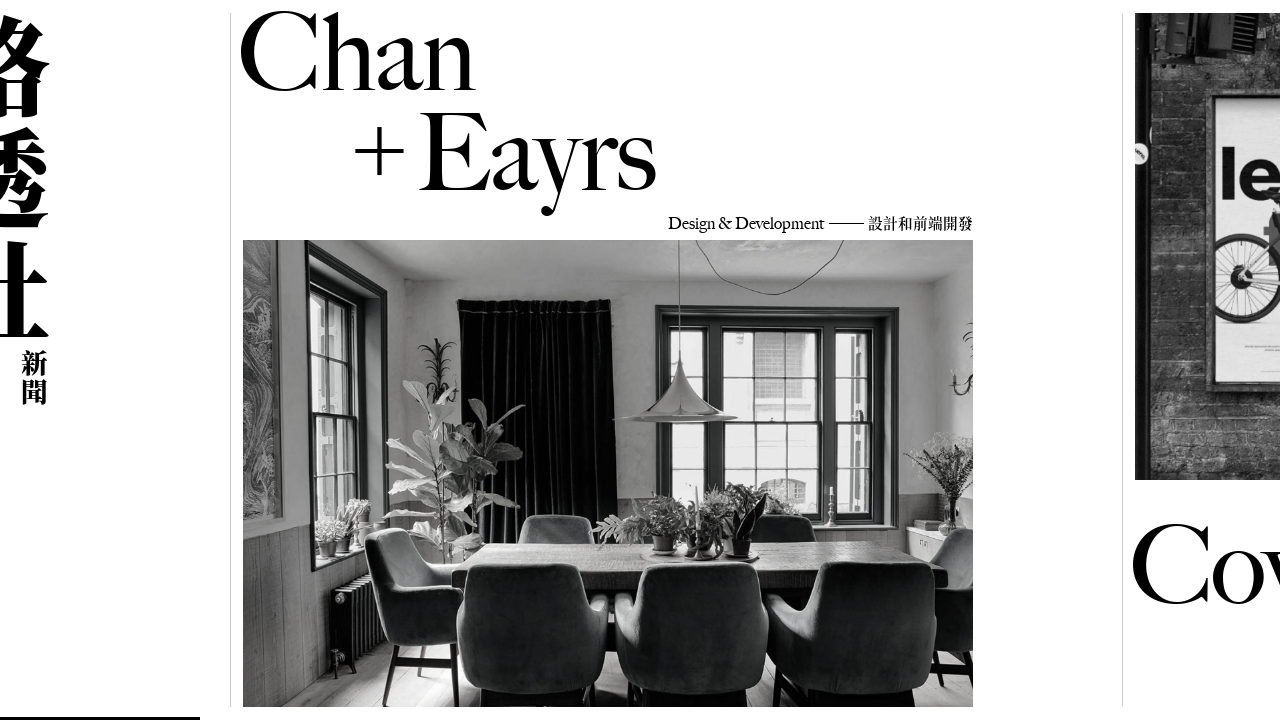

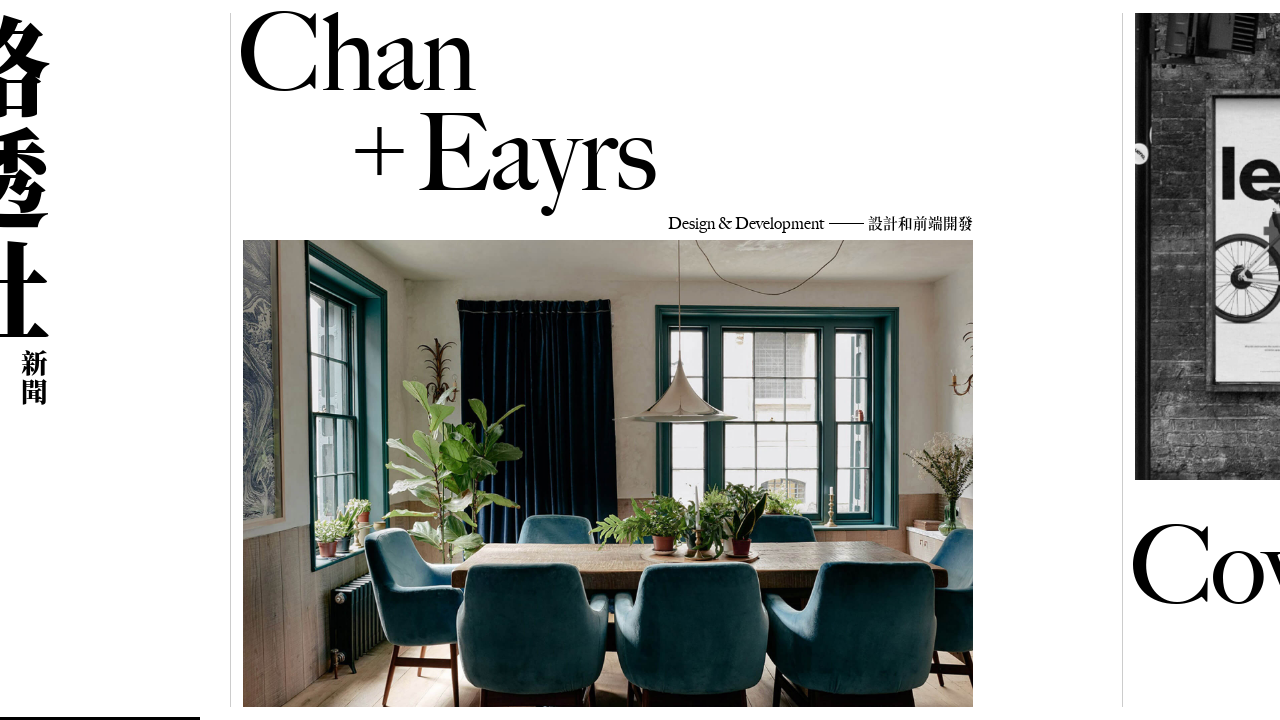